Tests file upload functionality by uploading a file to the upload form and verifying the upload was successful

Starting URL: https://the-internet.herokuapp.com/upload

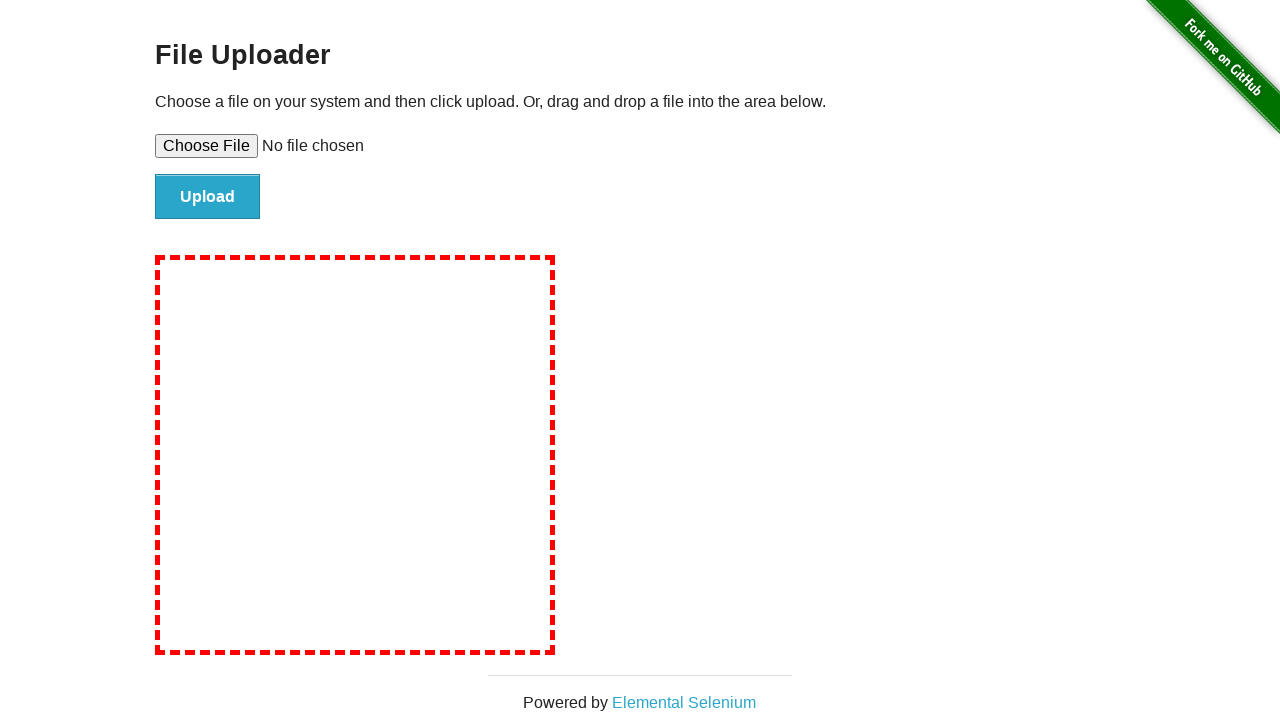

Created temporary test file for upload
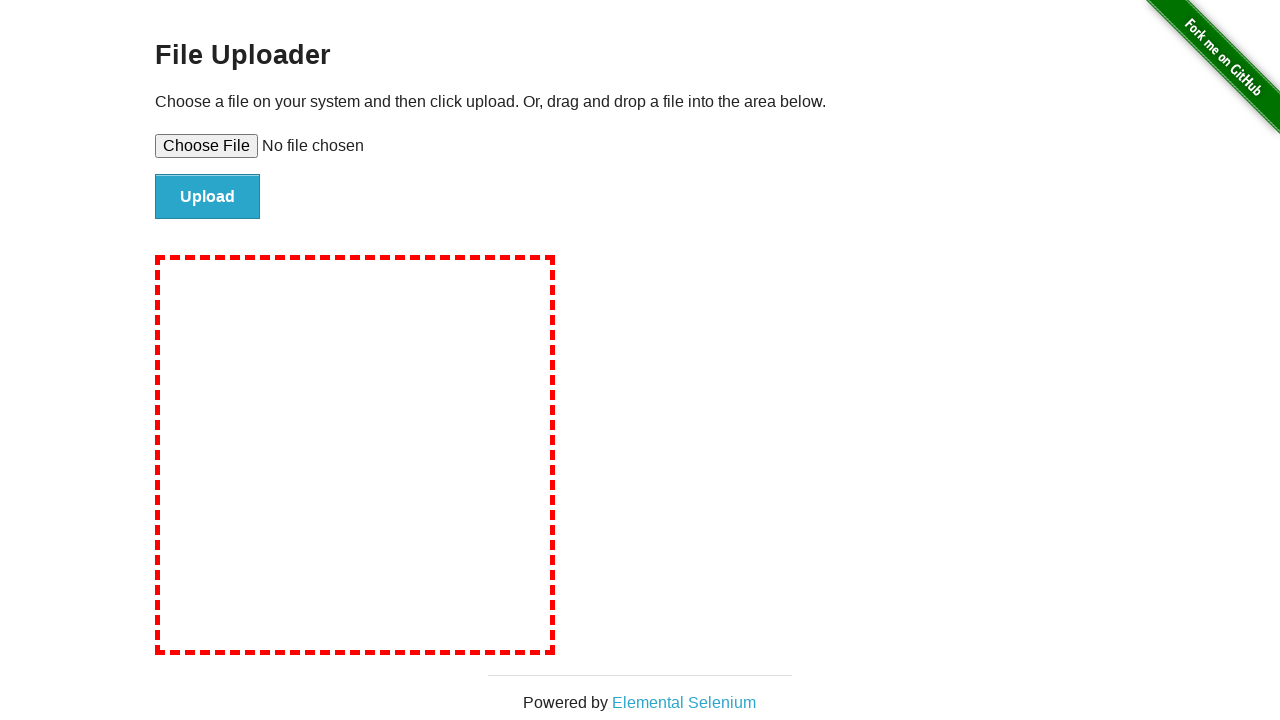

Selected test file in upload input field
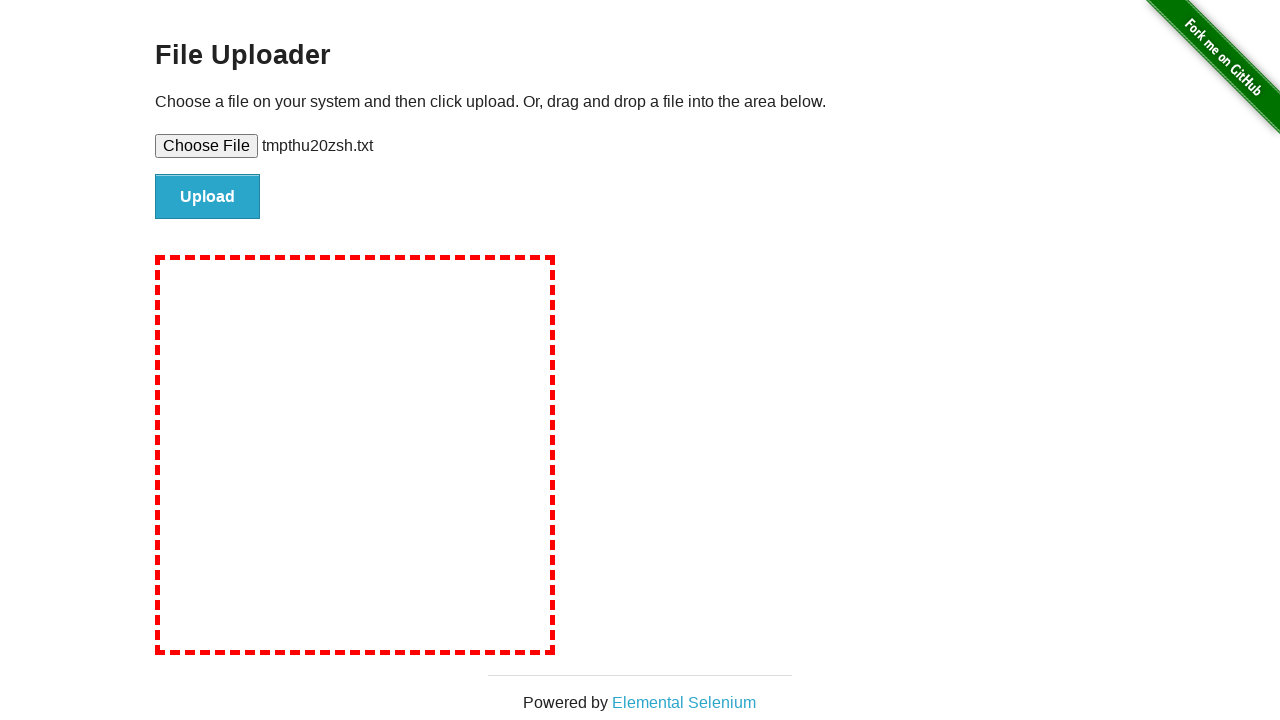

Clicked file submit button to upload at (208, 197) on #file-submit
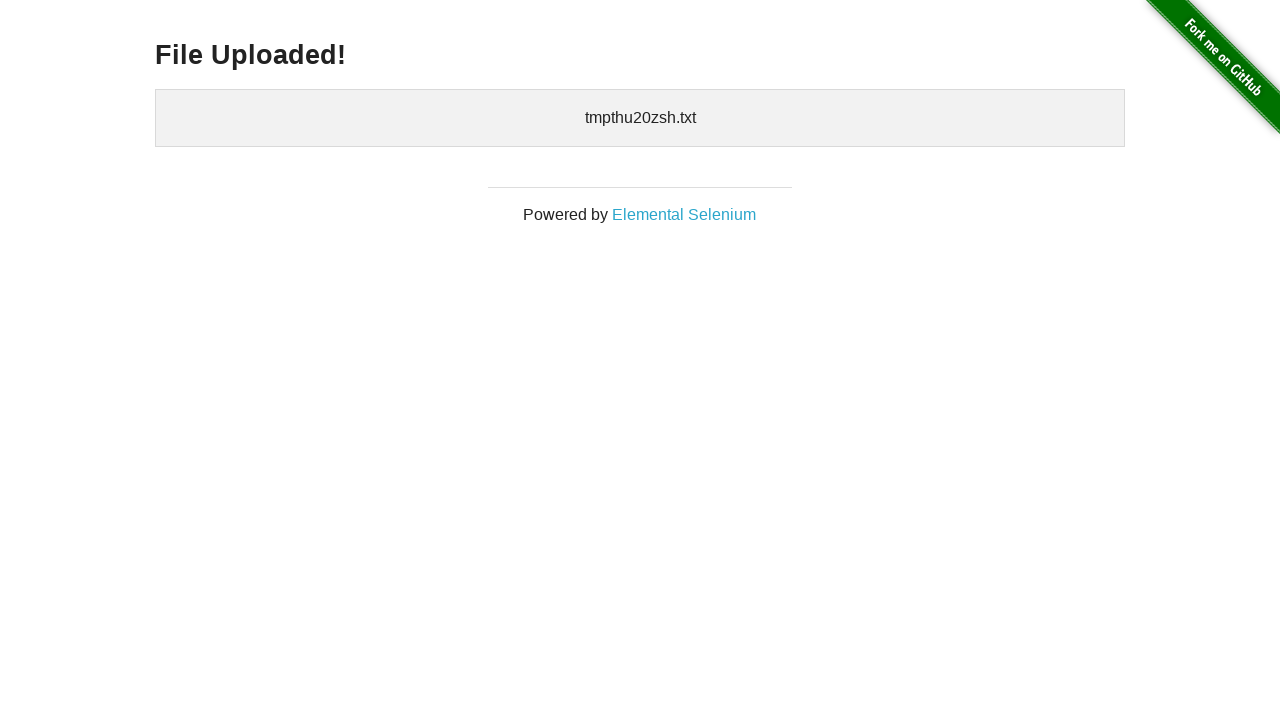

File upload completed and confirmation heading appeared
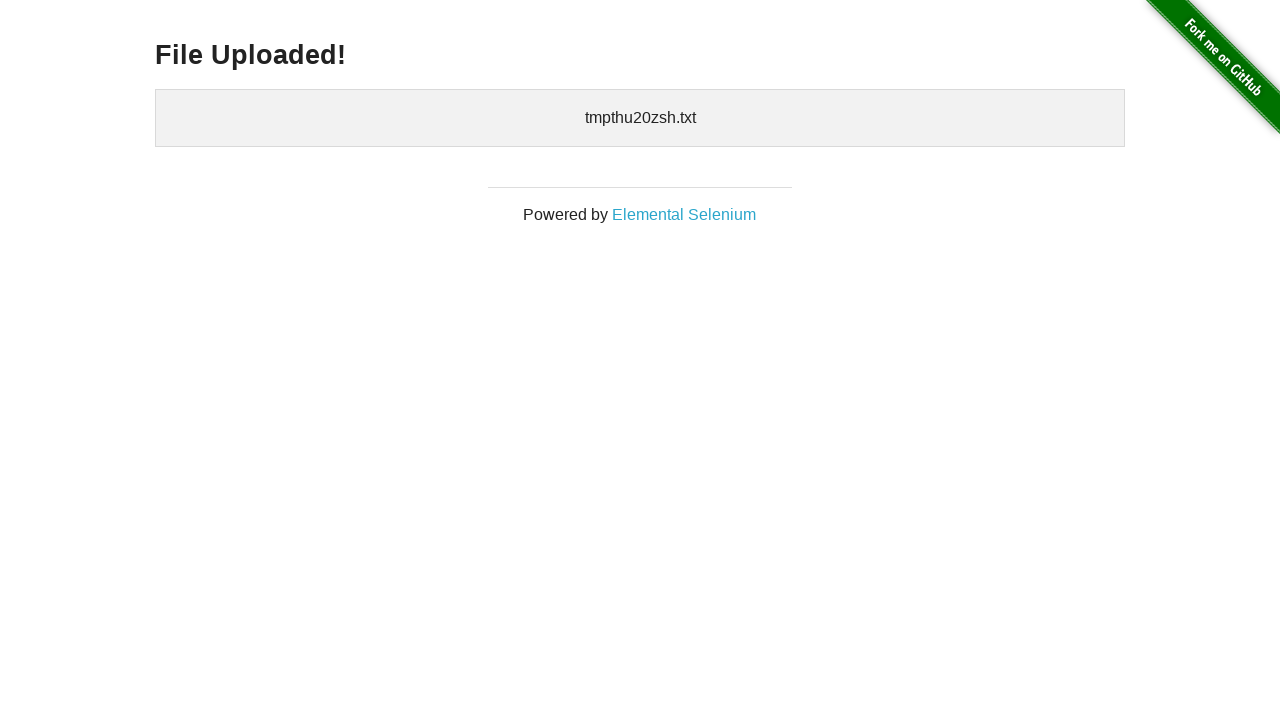

Cleaned up temporary file
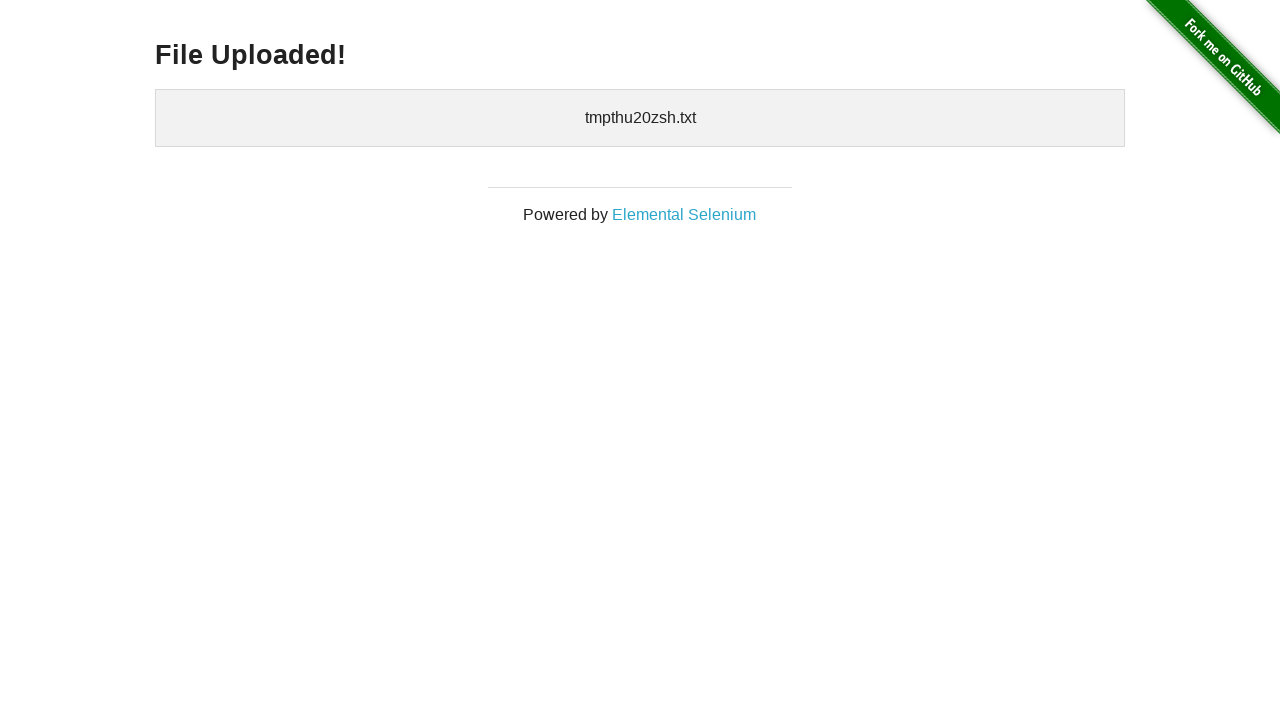

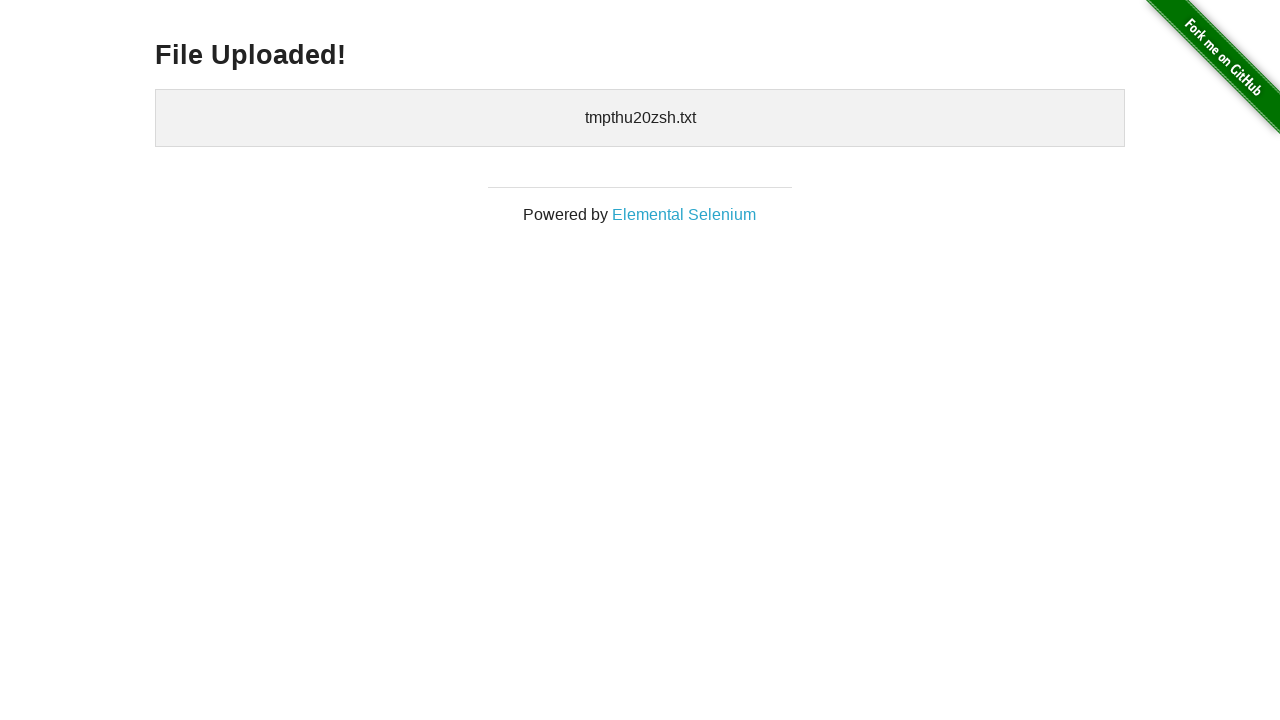